Tests checkbox element status methods (isDisplayed, isEnabled, isSelected) on a GWT Showcase demo page by checking the Tuesday checkbox and verifying its selection state.

Starting URL: http://samples.gwtproject.org/samples/Showcase/Showcase.html#!CwCheckBox

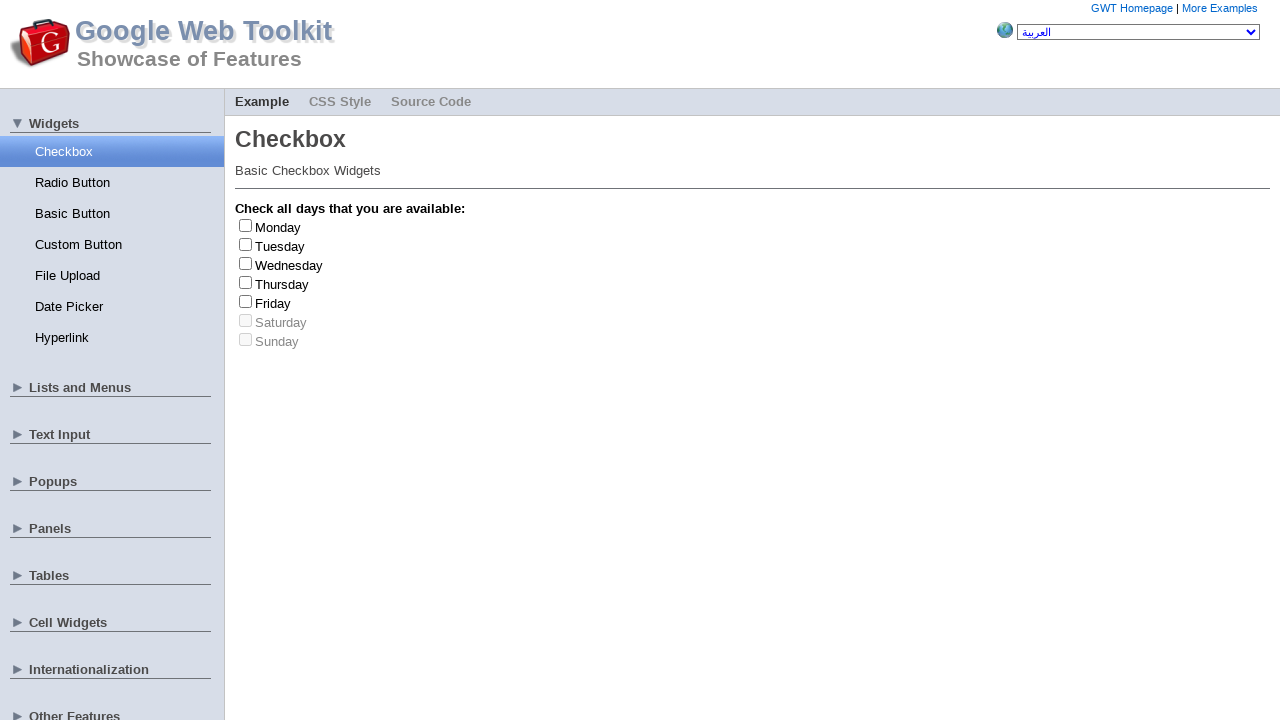

Tuesday checkbox label became visible
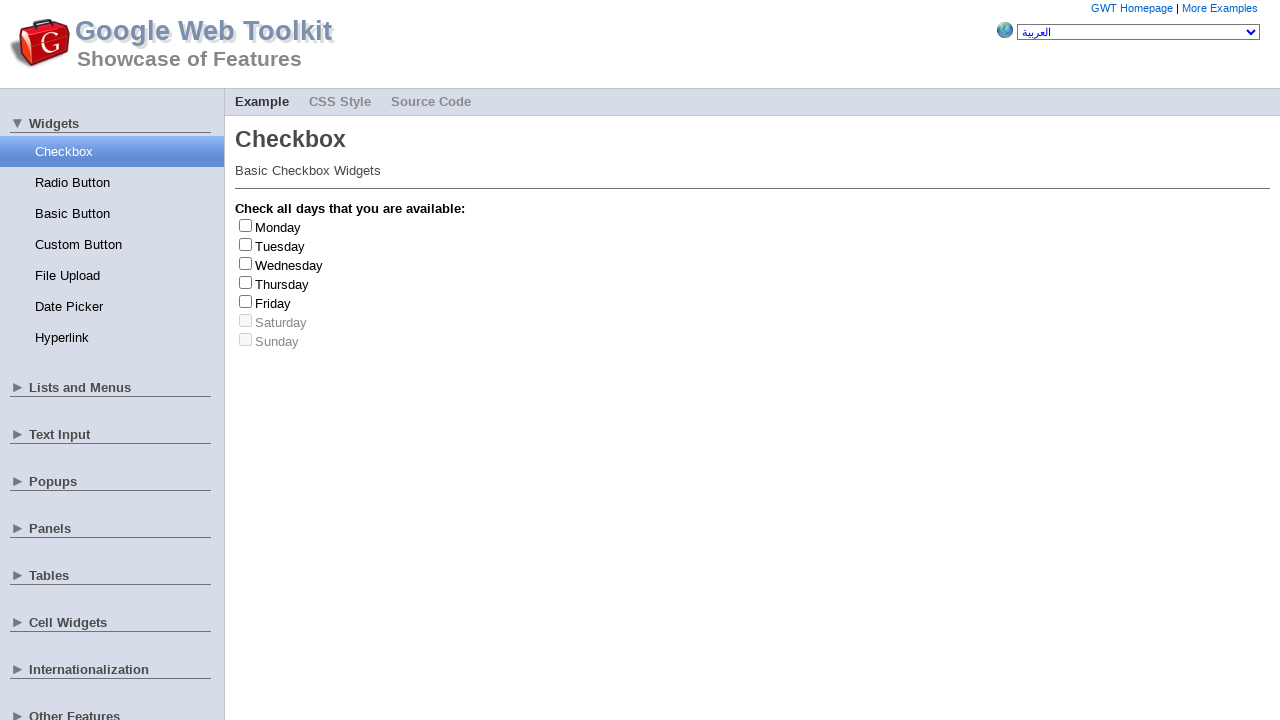

Verified Tuesday checkbox label is visible
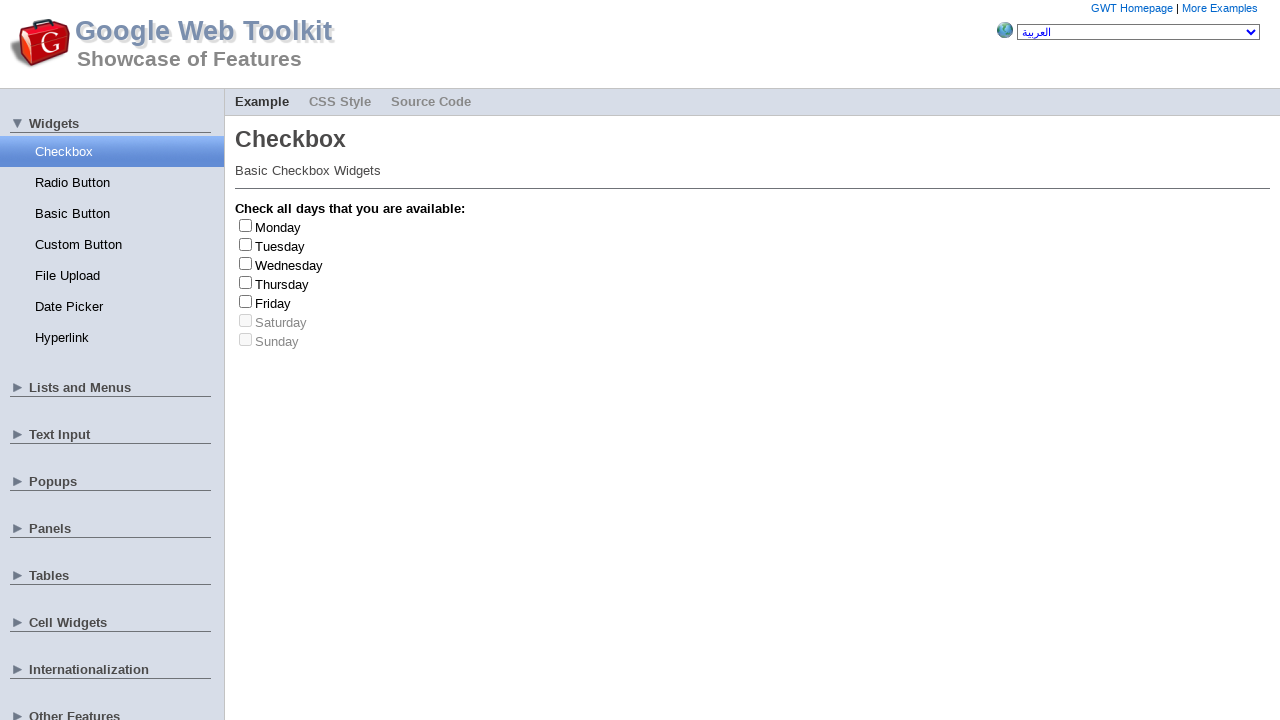

Verified Tuesday checkbox label is enabled
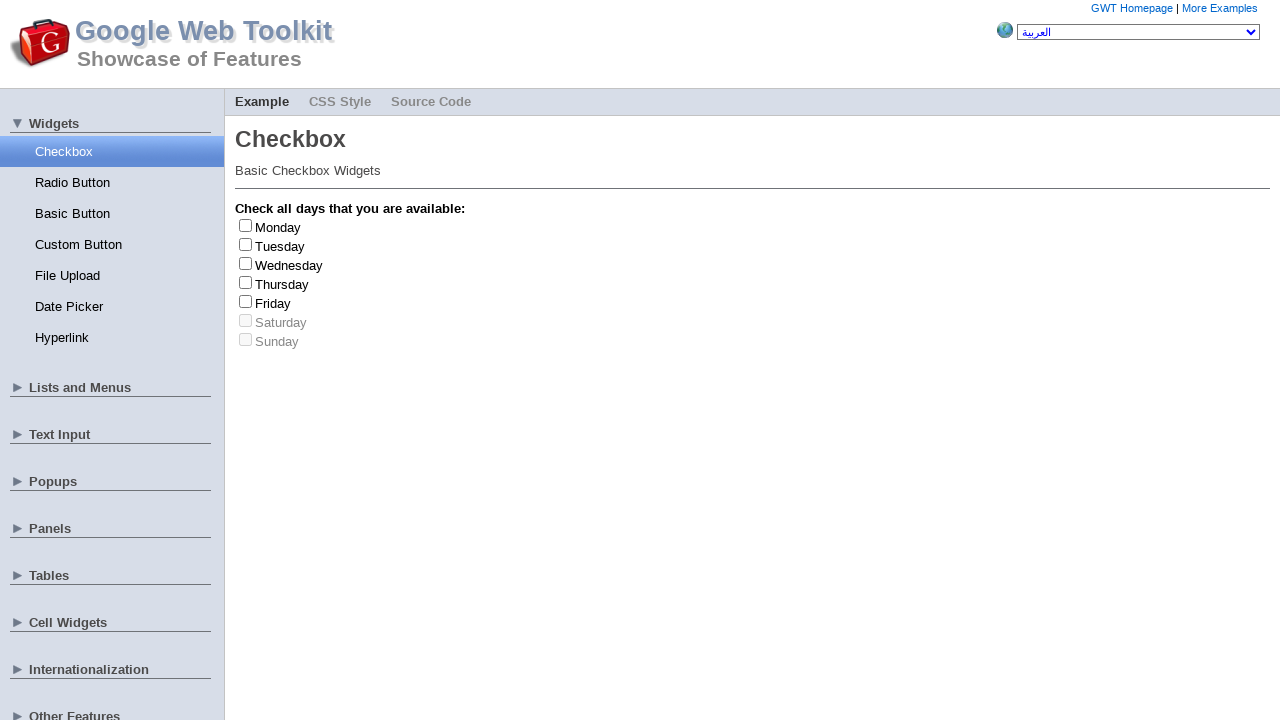

Clicked Tuesday checkbox label at (280, 246) on #gwt-debug-cwCheckBox-Tuesday-label
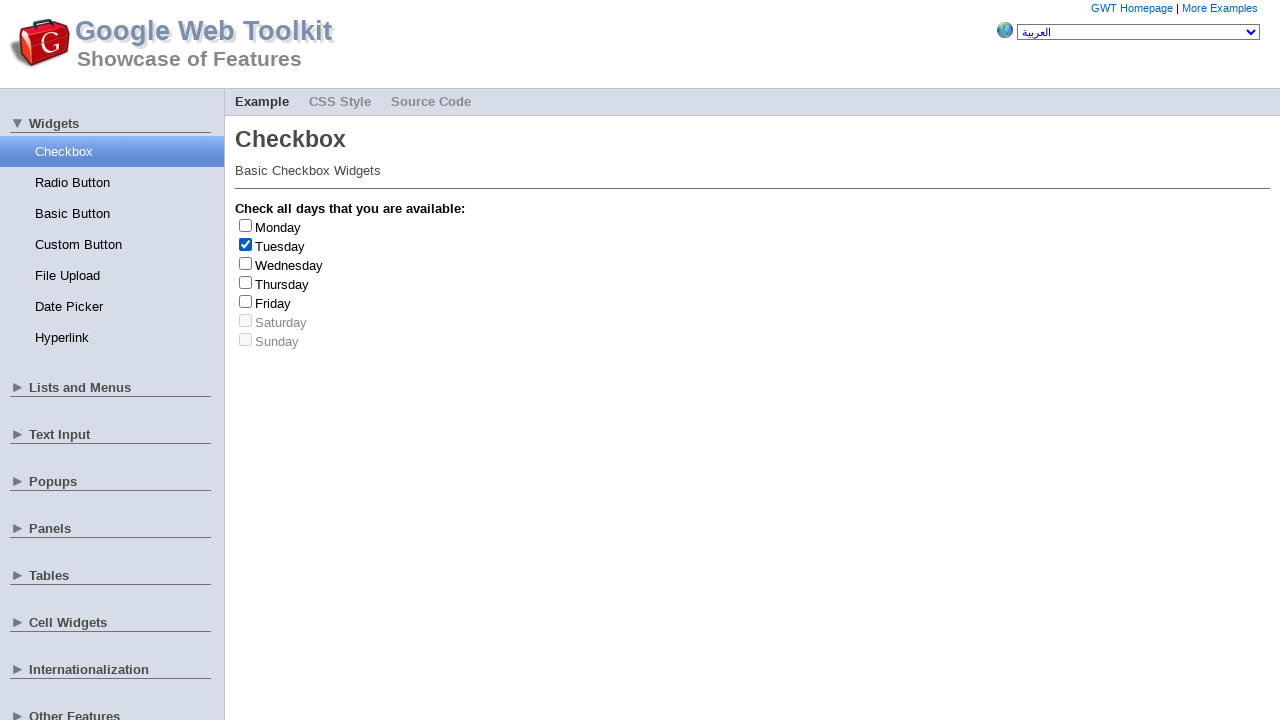

Verified Tuesday checkbox is now selected
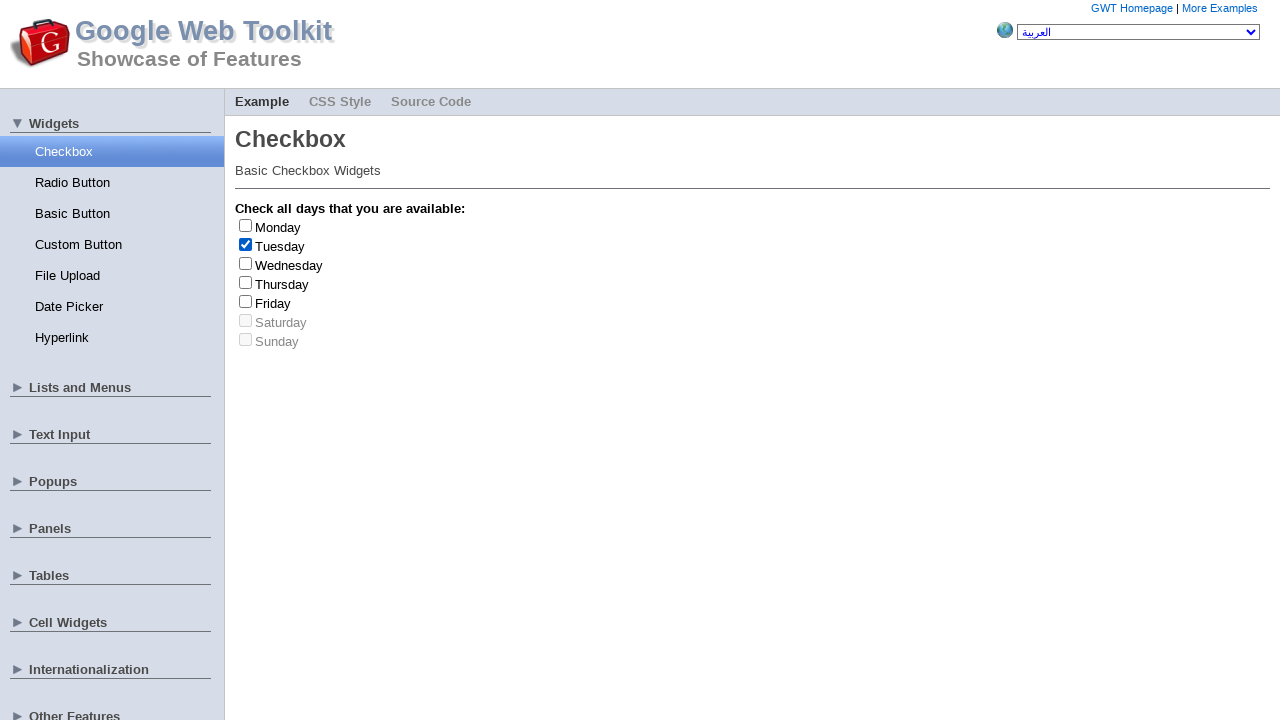

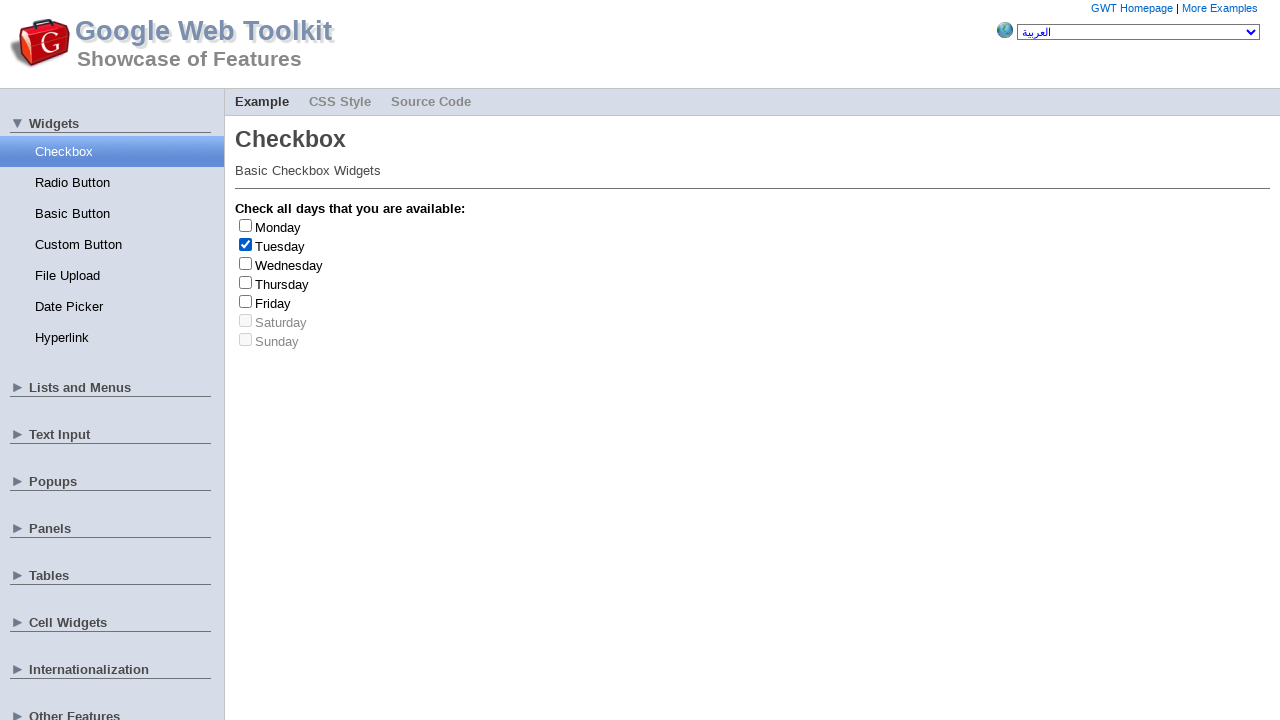